Tests page scrolling functionality by scrolling in different directions (down, up, left, right) with page refreshes between each scroll action

Starting URL: https://vctcpune.com/

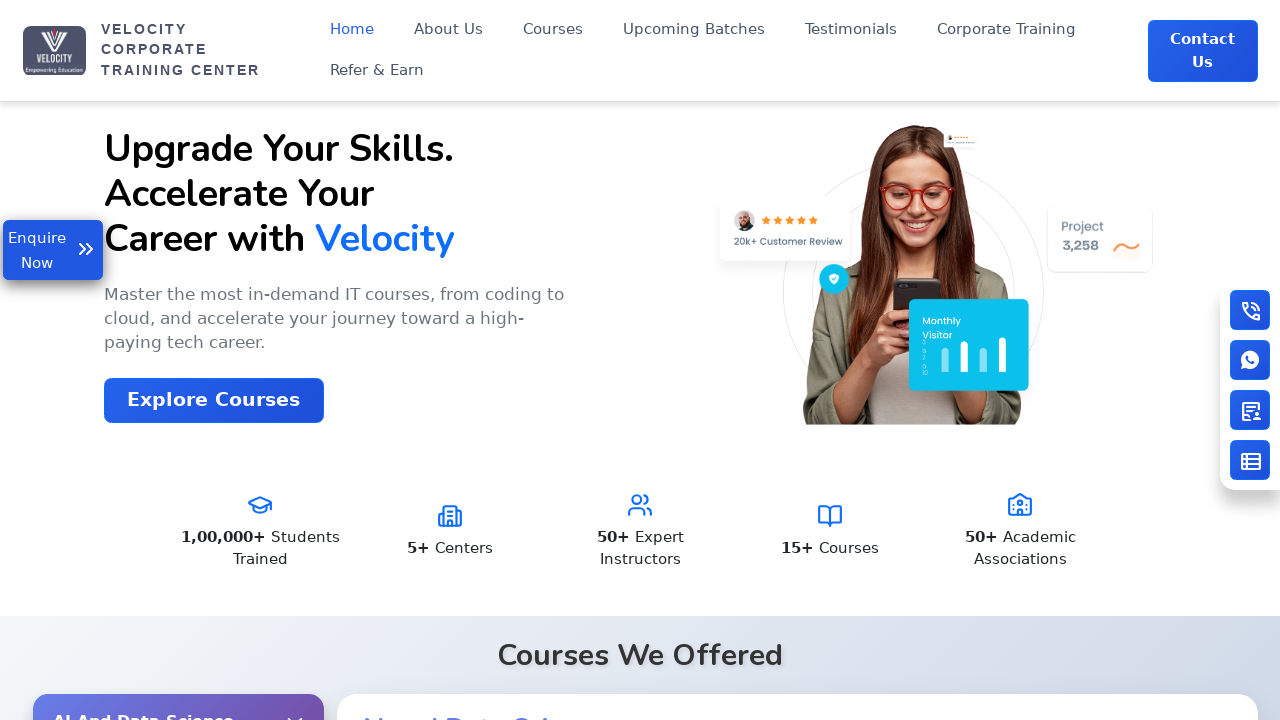

Scrolled down to bottom of page
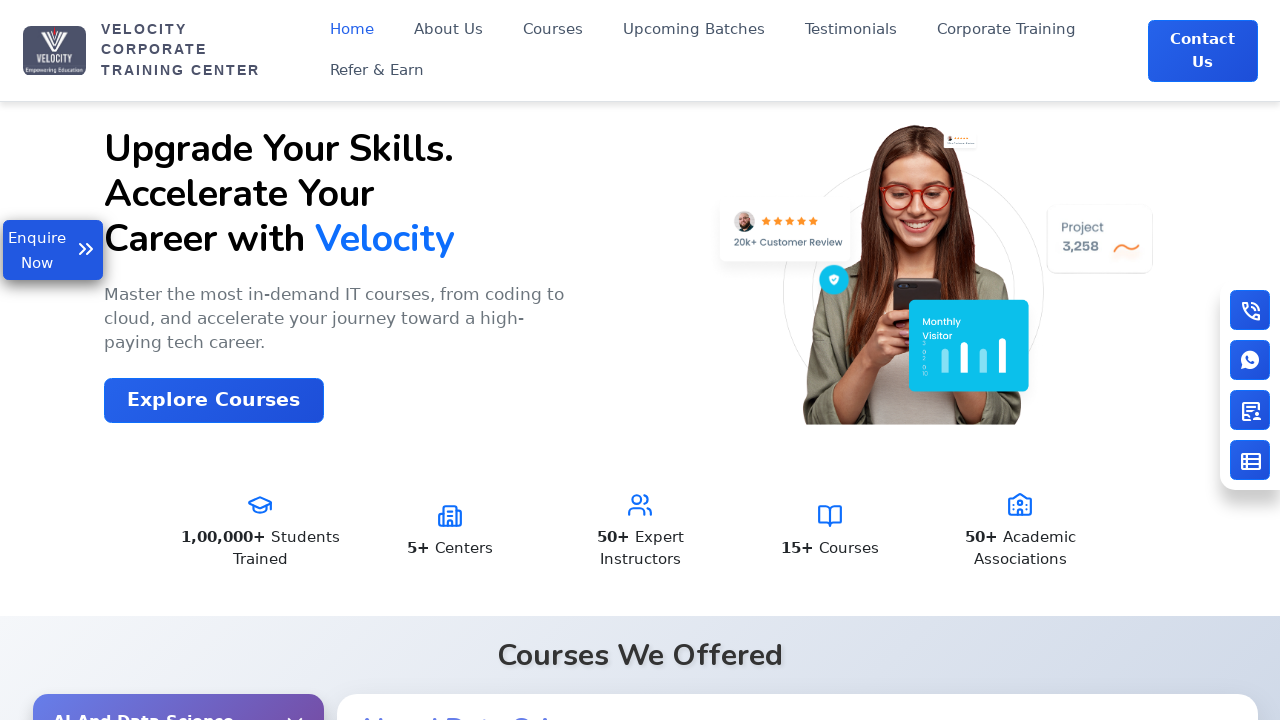

Refreshed page
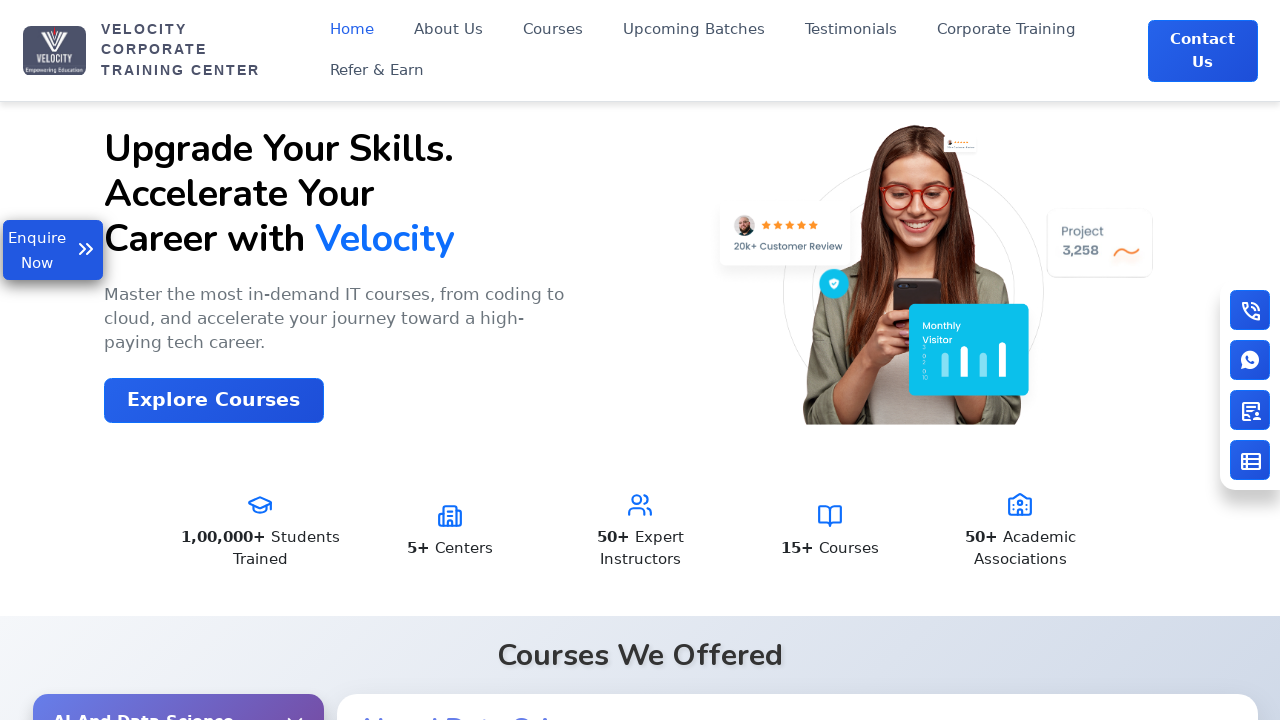

Waited 1 second for page to stabilize
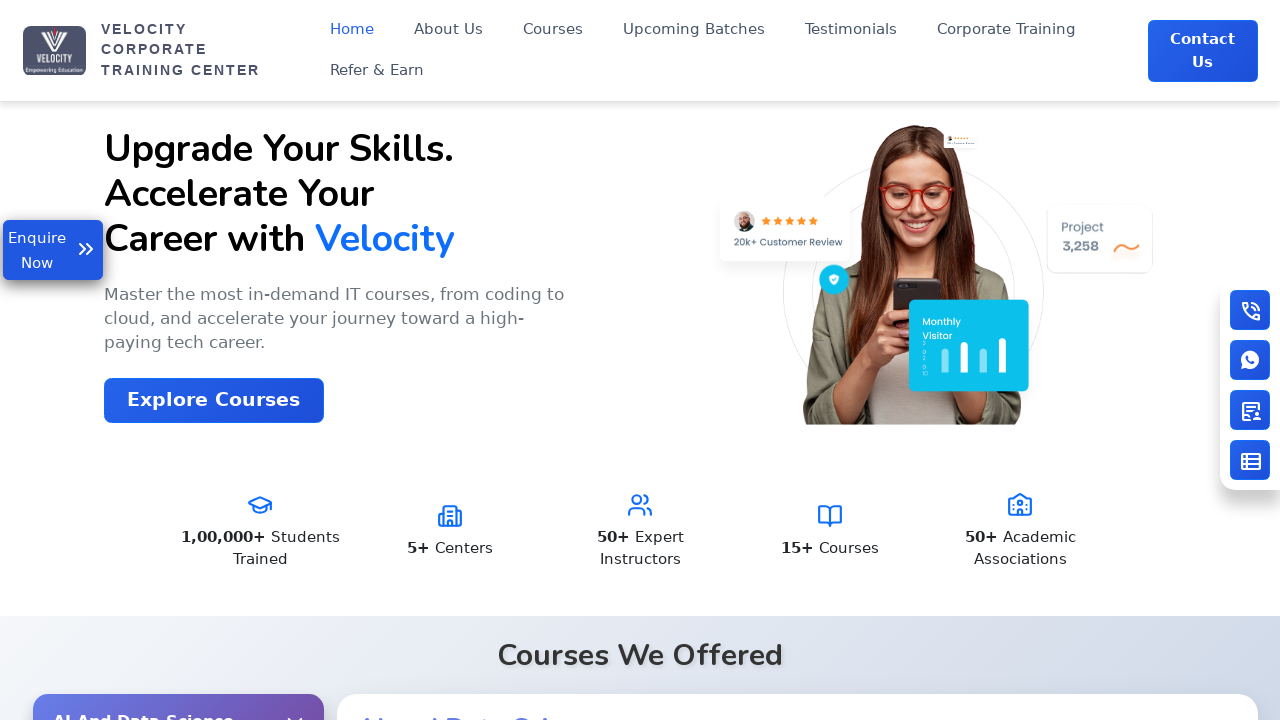

Scrolled up
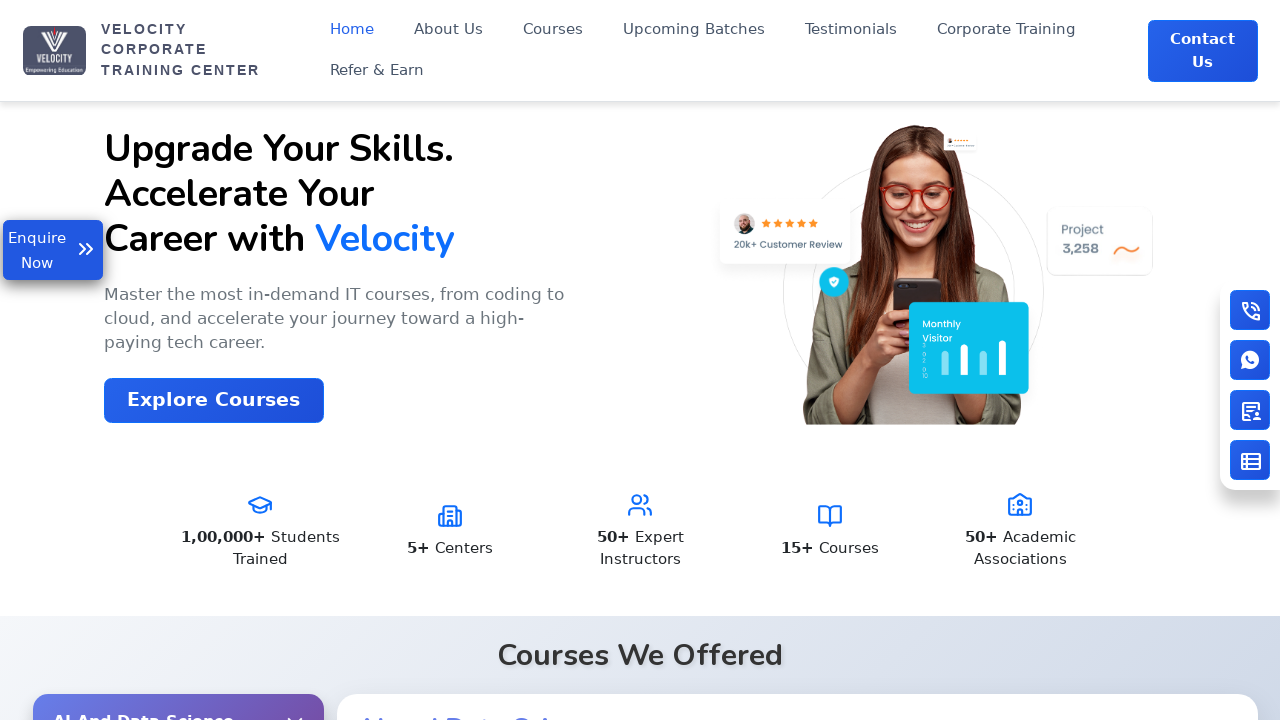

Refreshed page
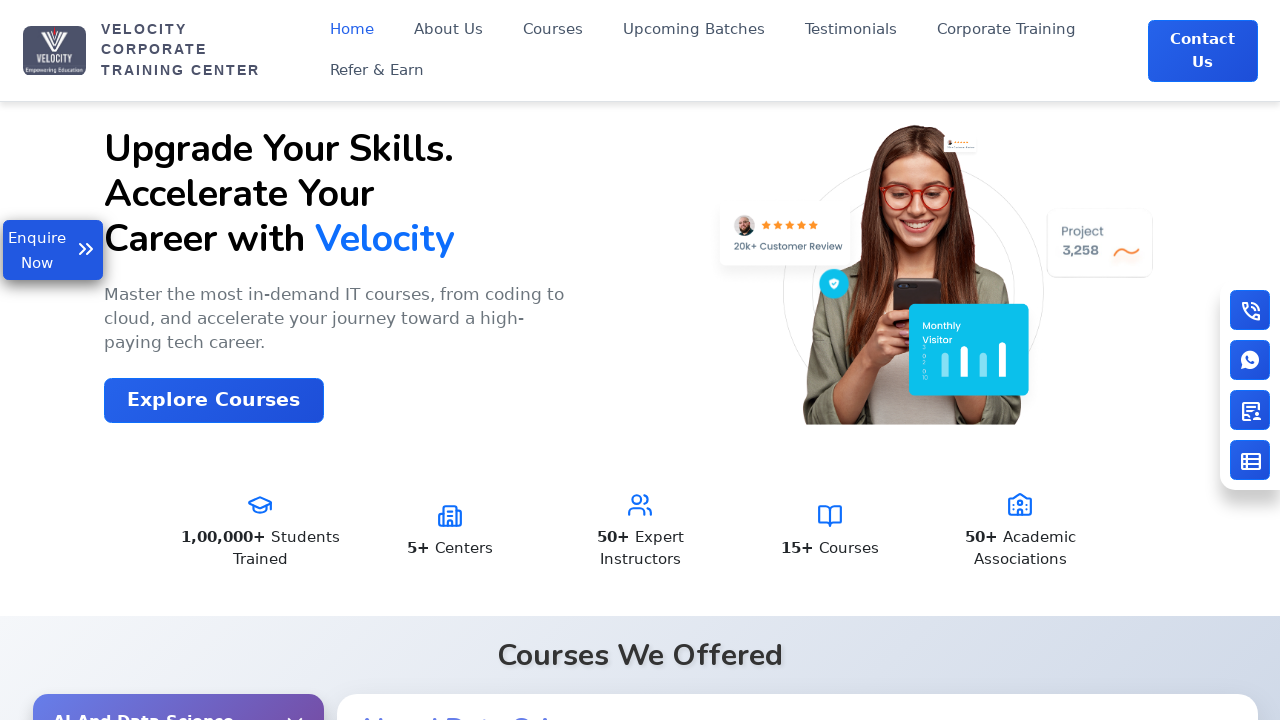

Waited 1 second for page to stabilize
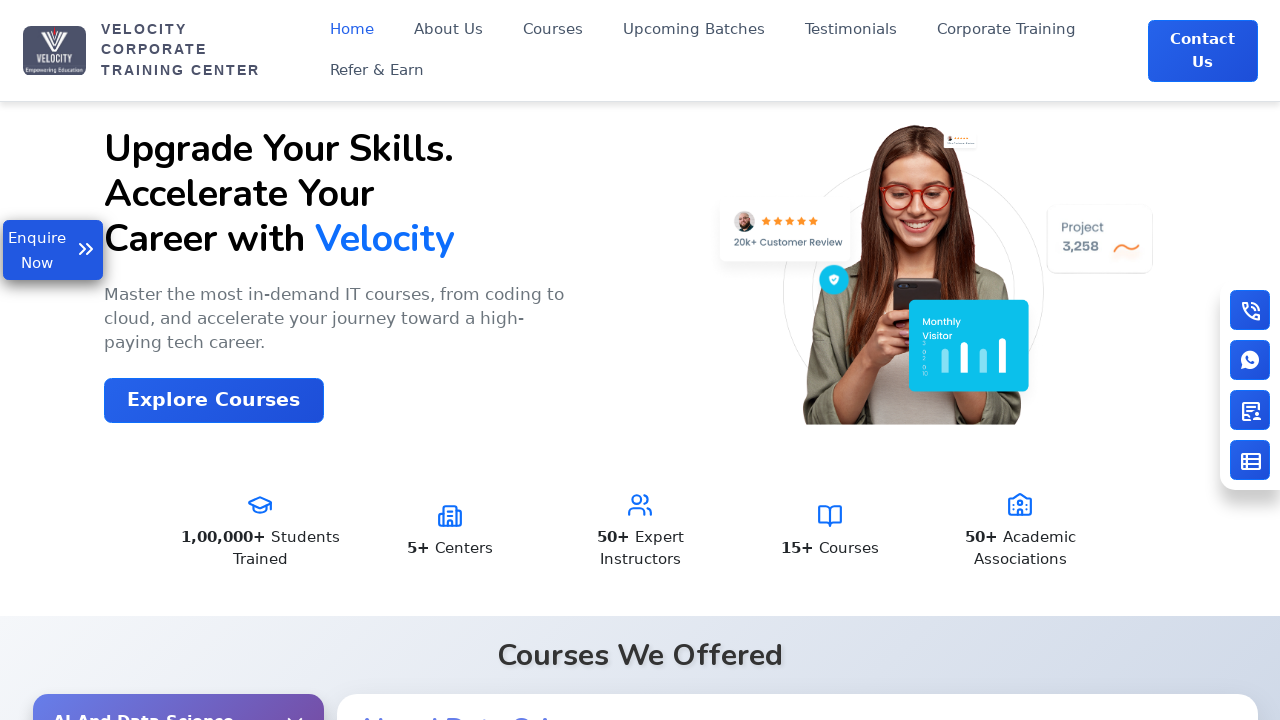

Scrolled down and left
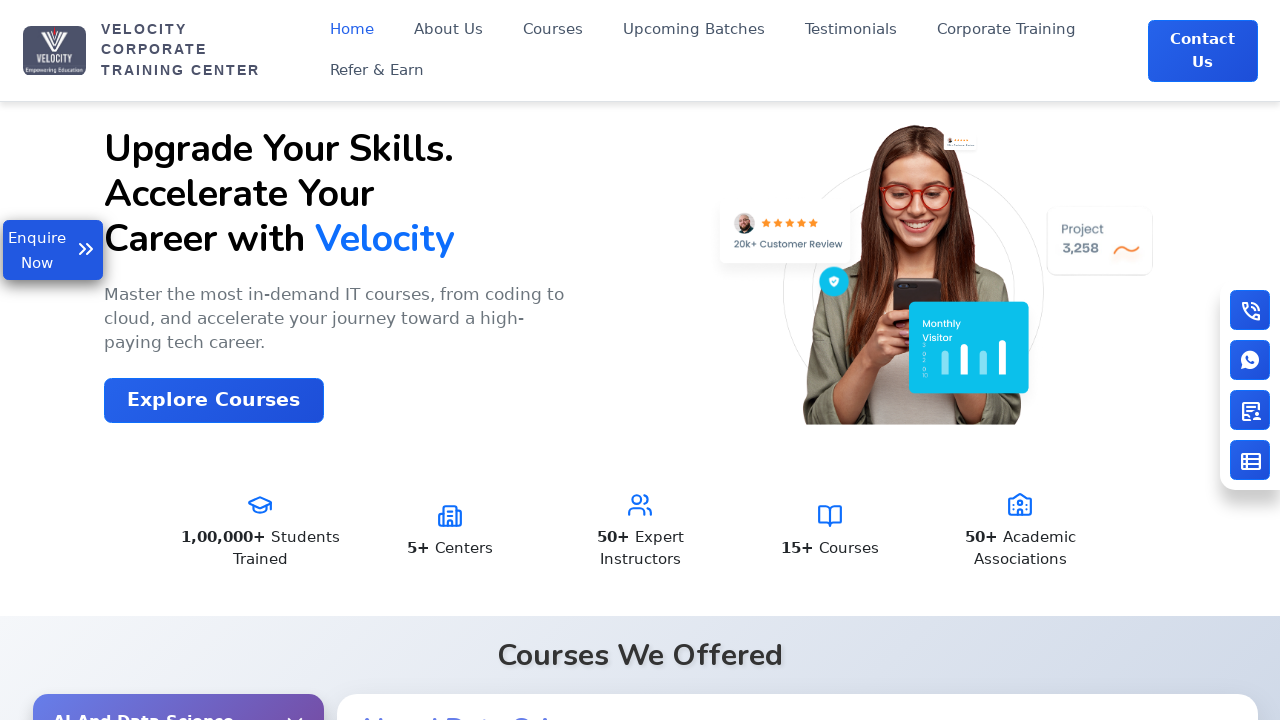

Refreshed page
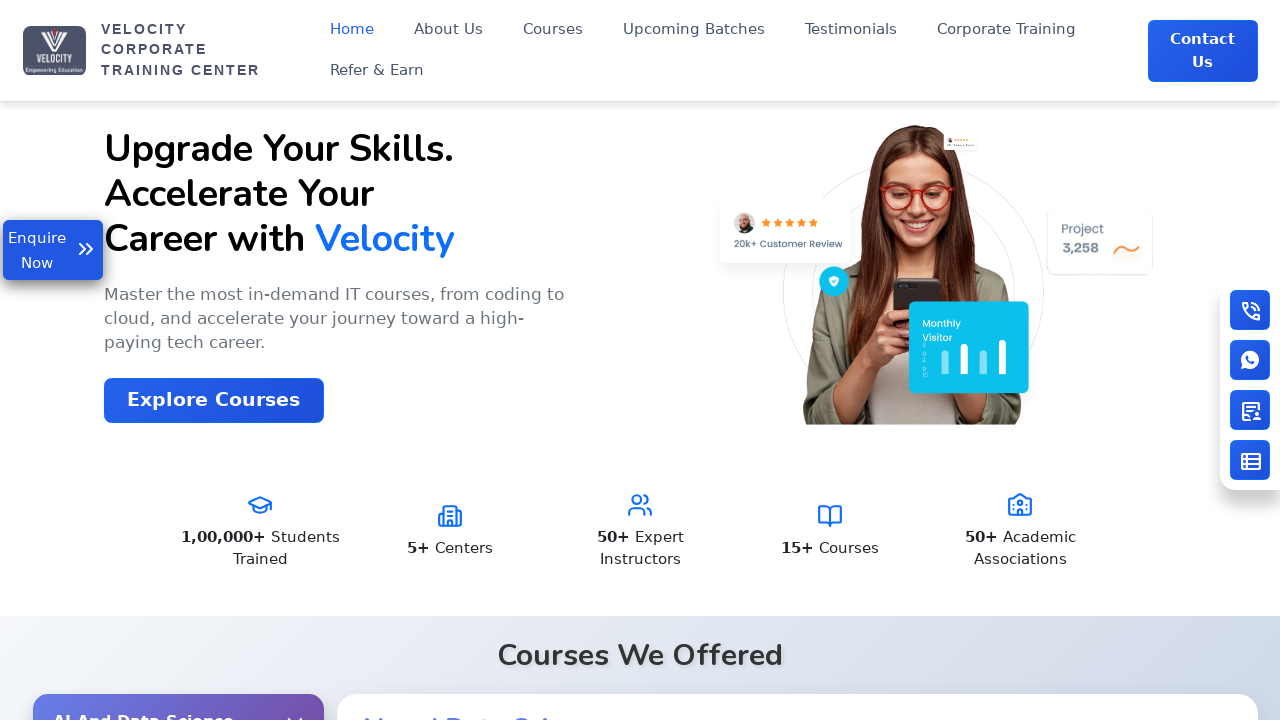

Waited 1 second for page to stabilize
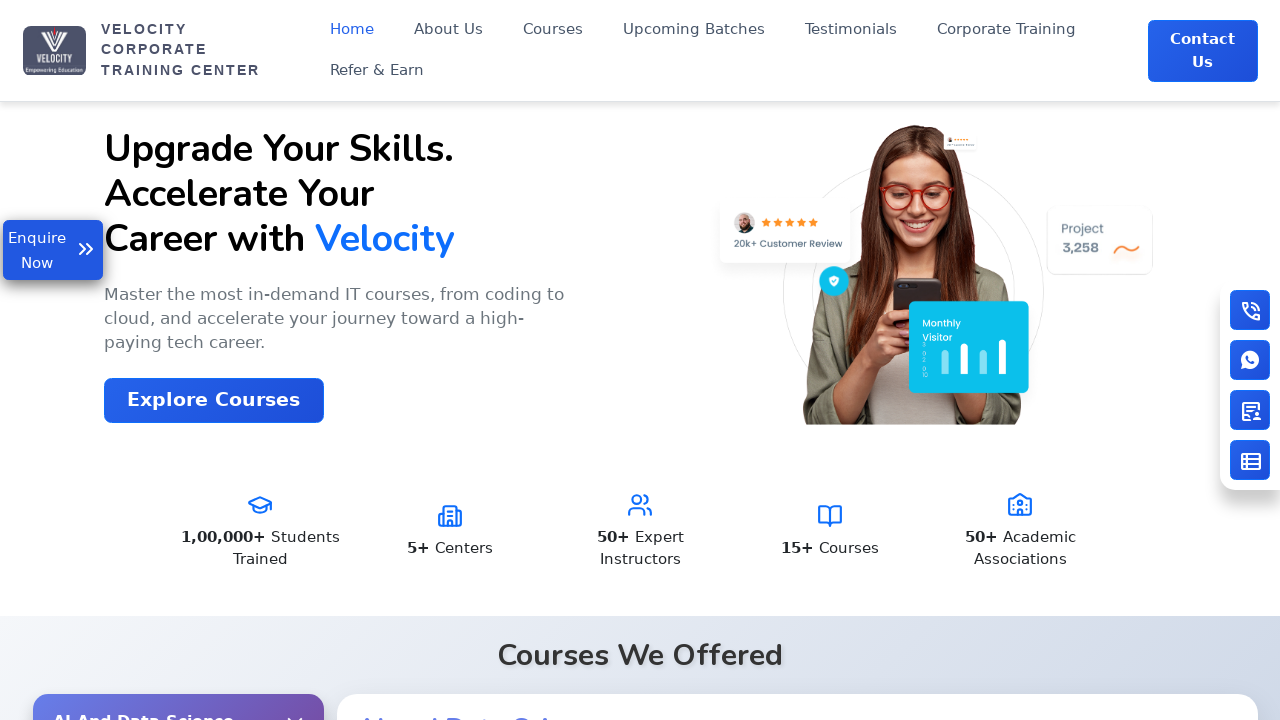

Scrolled up and left
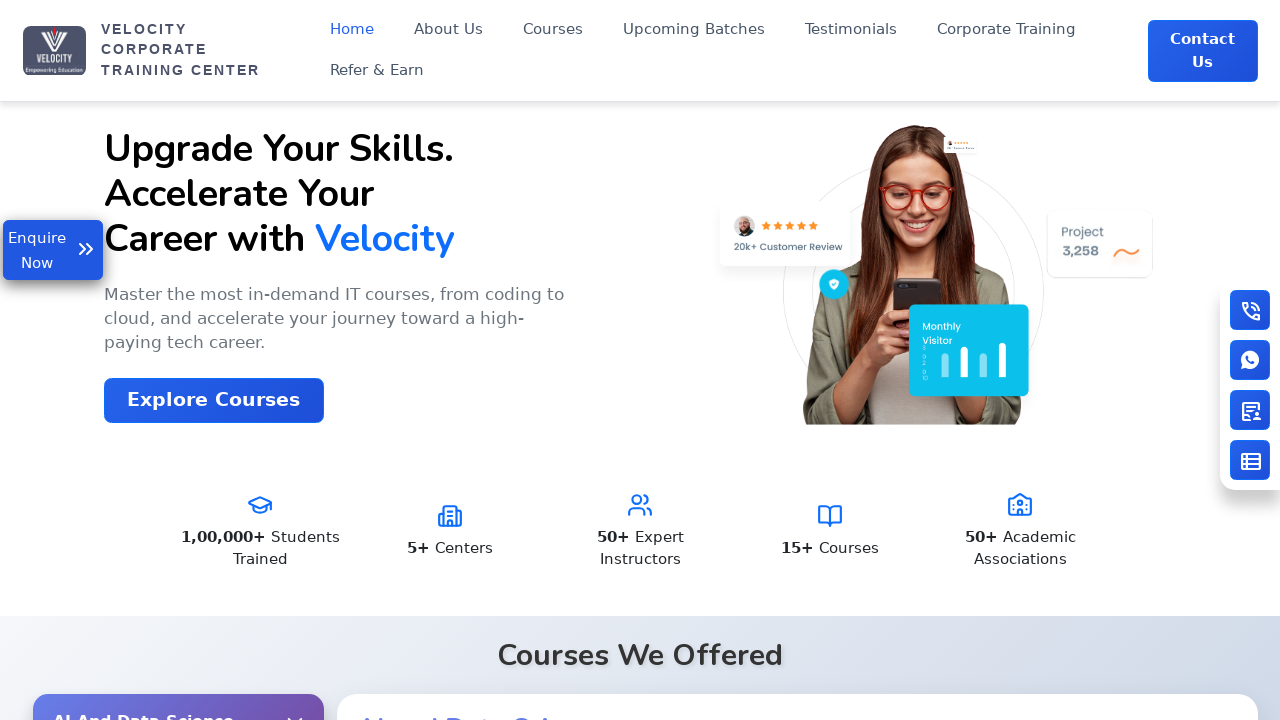

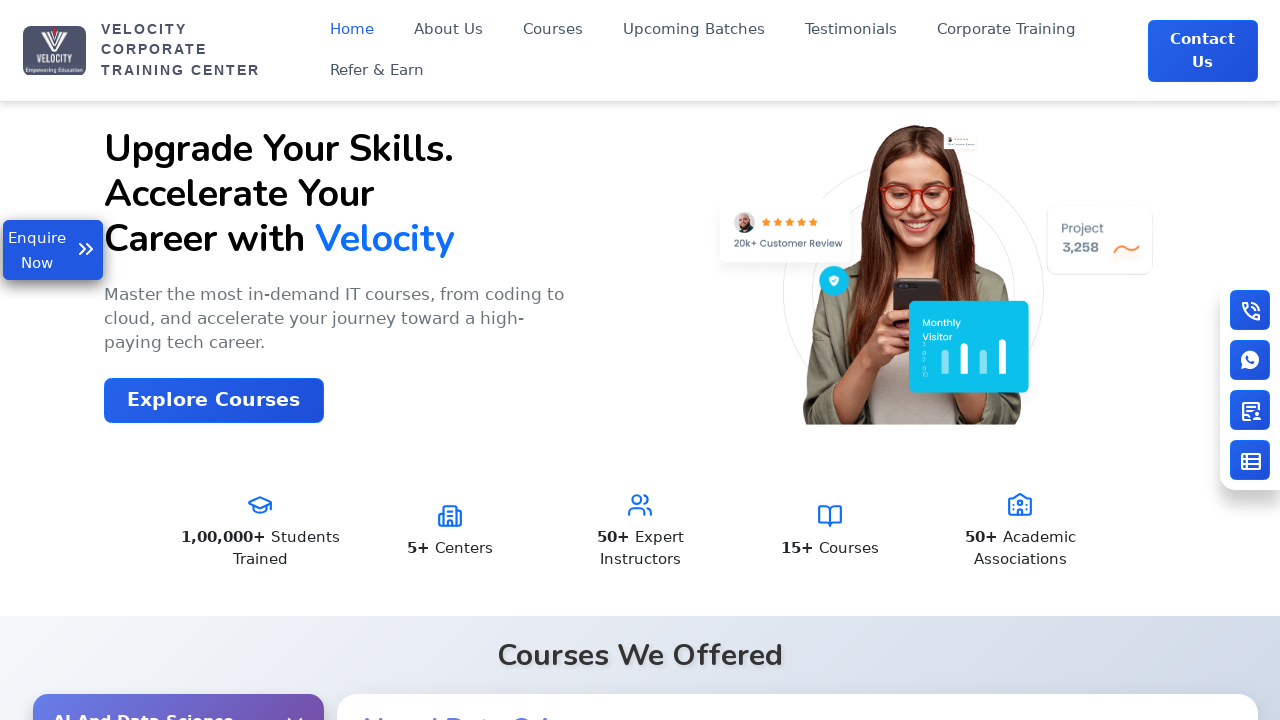